Tests dropdown selection functionality on a registration form by selecting different skill options using various methods

Starting URL: http://demo.automationtesting.in/Register.html

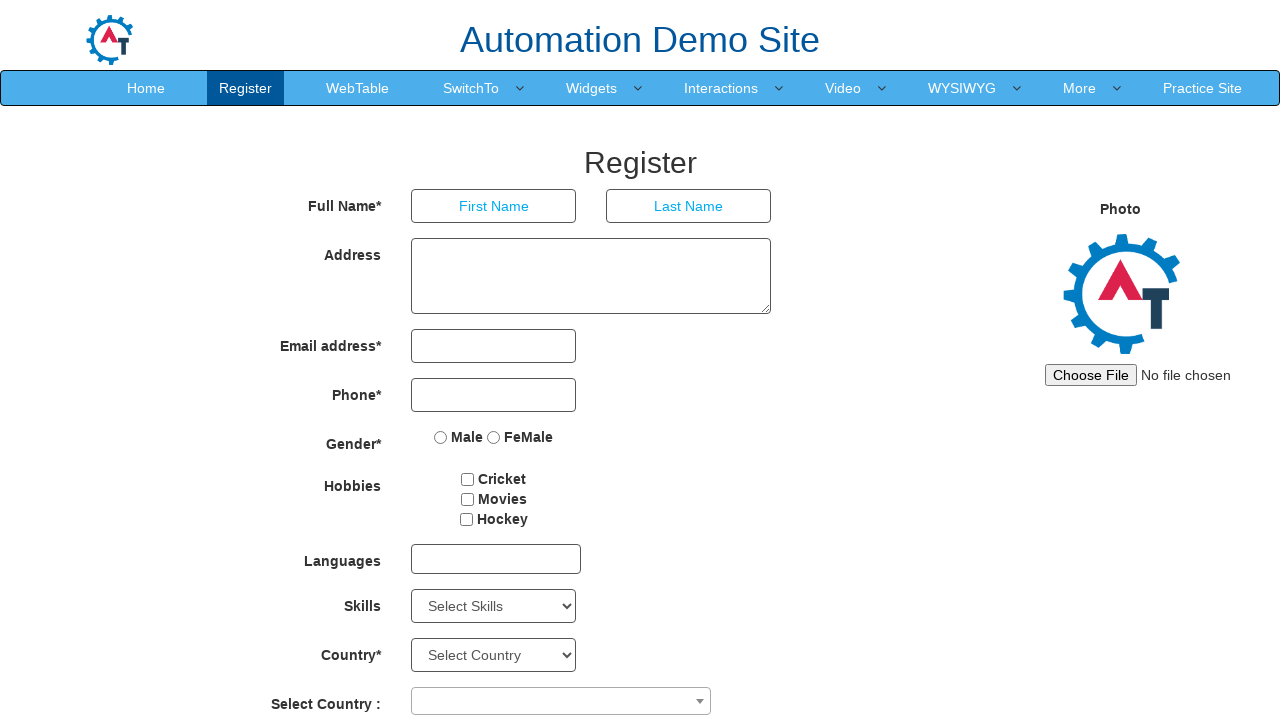

Located Skills dropdown element
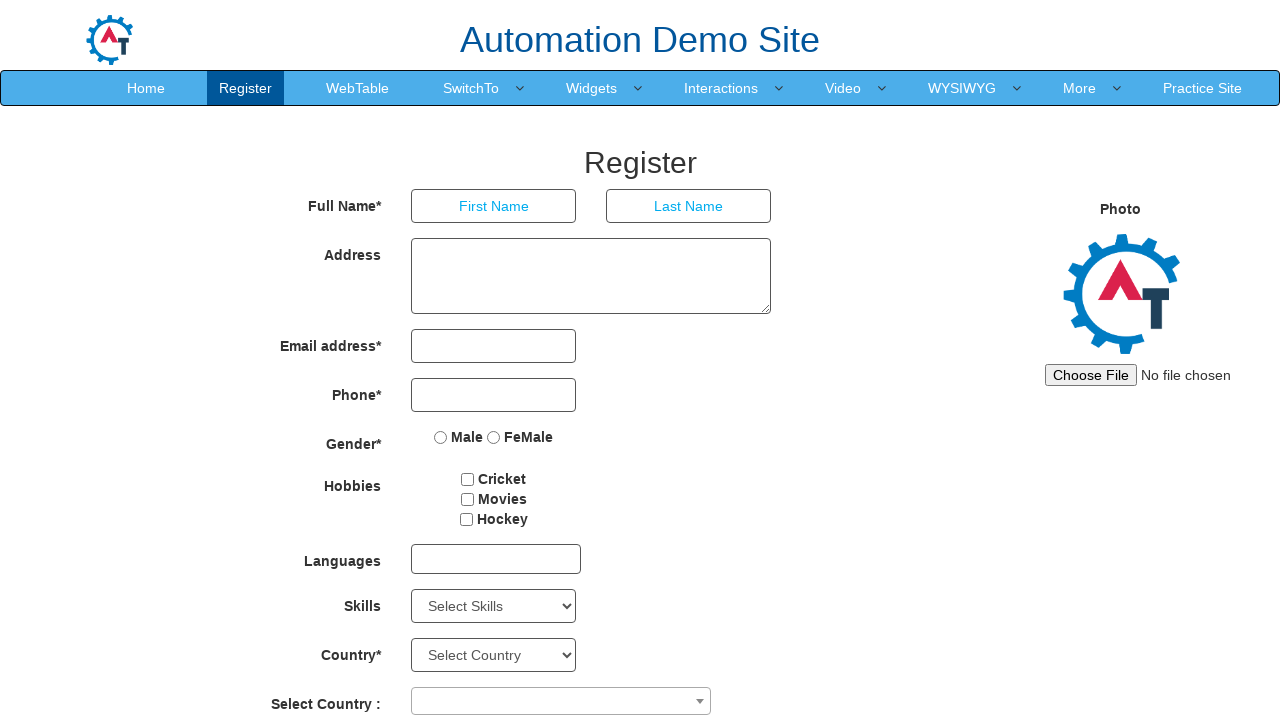

Retrieved all options from Skills dropdown
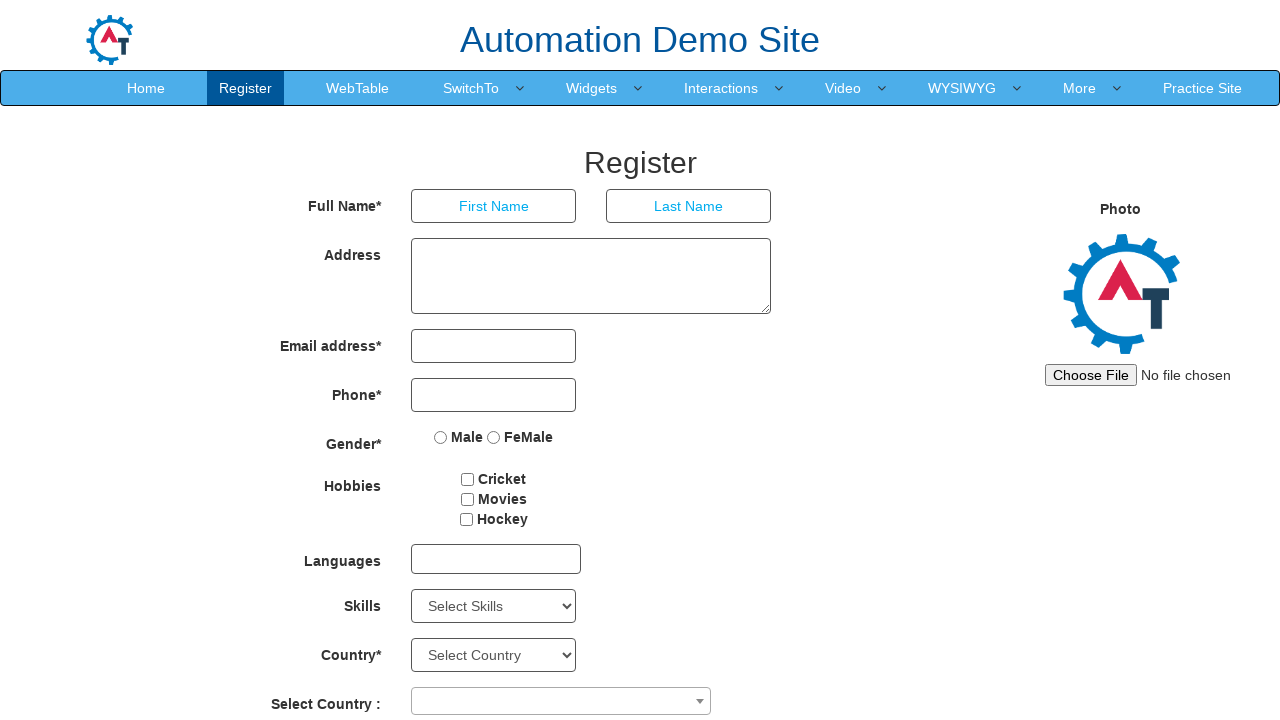

Checked if dropdown is multi-select: False
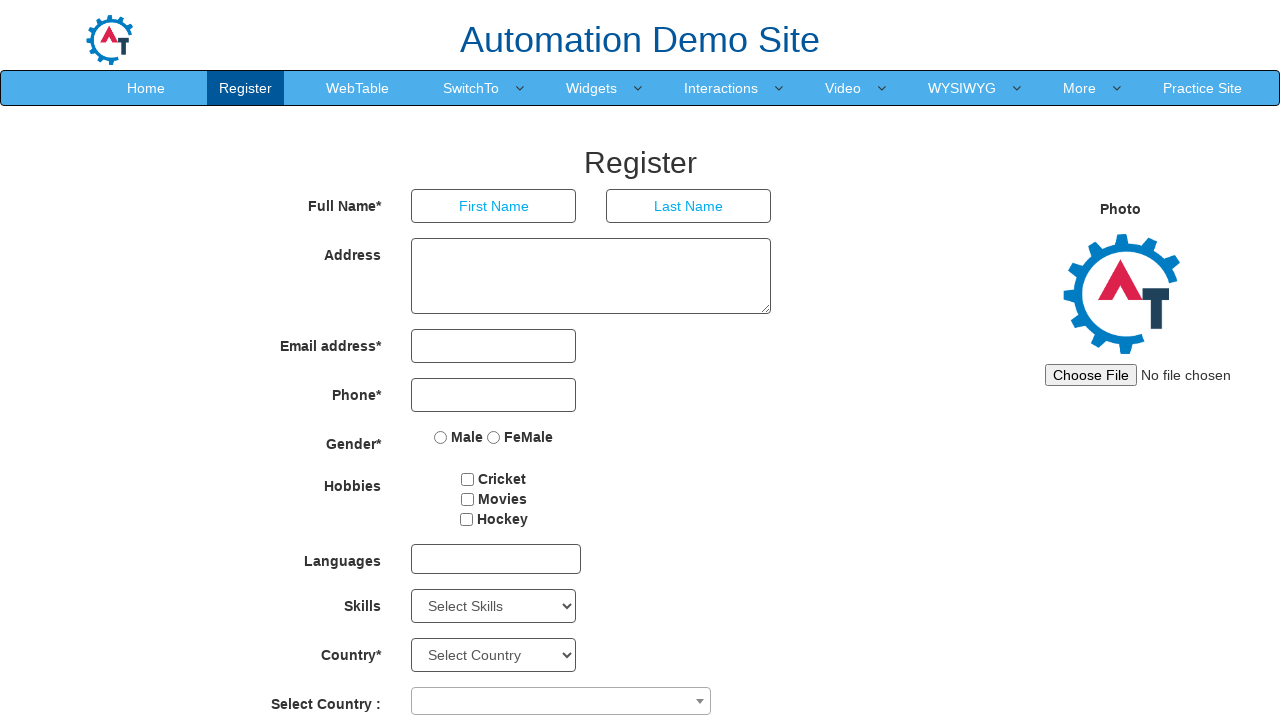

Retrieved first selected option: Select Skills
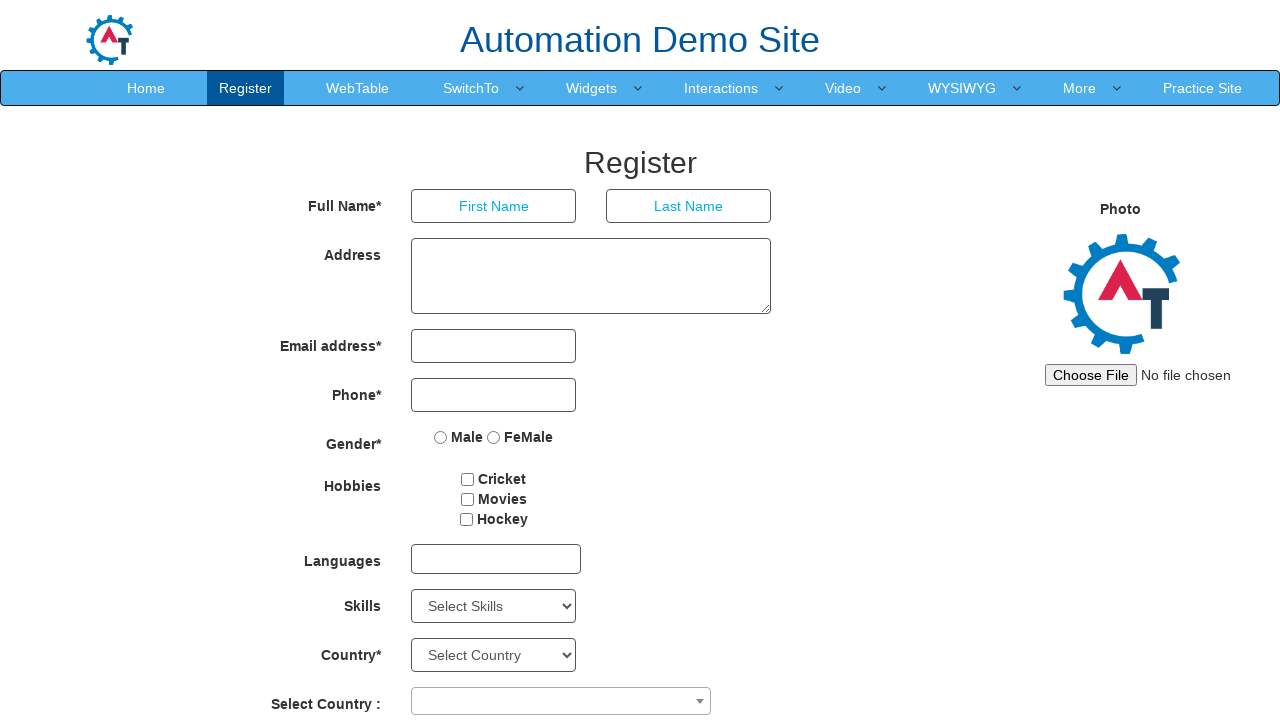

Selected 5th option (index 4) from Skills dropdown on #Skills
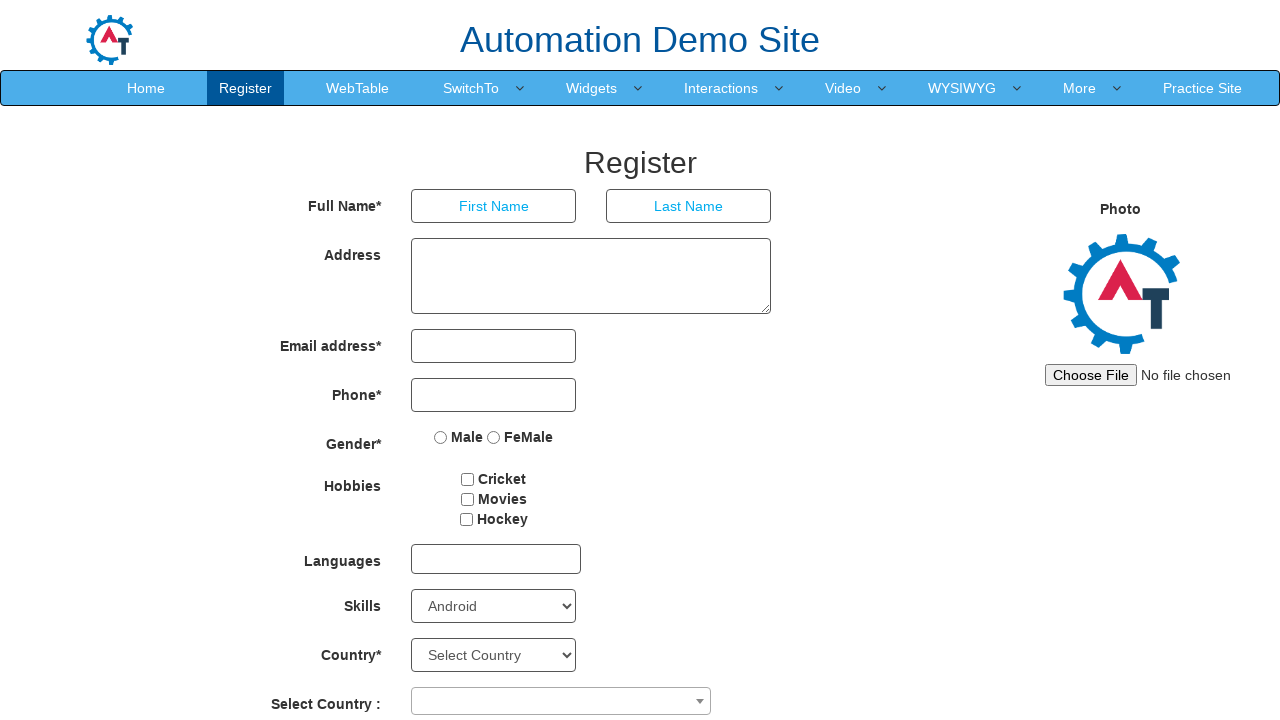

Selected 'Backup Management' option by value on #Skills
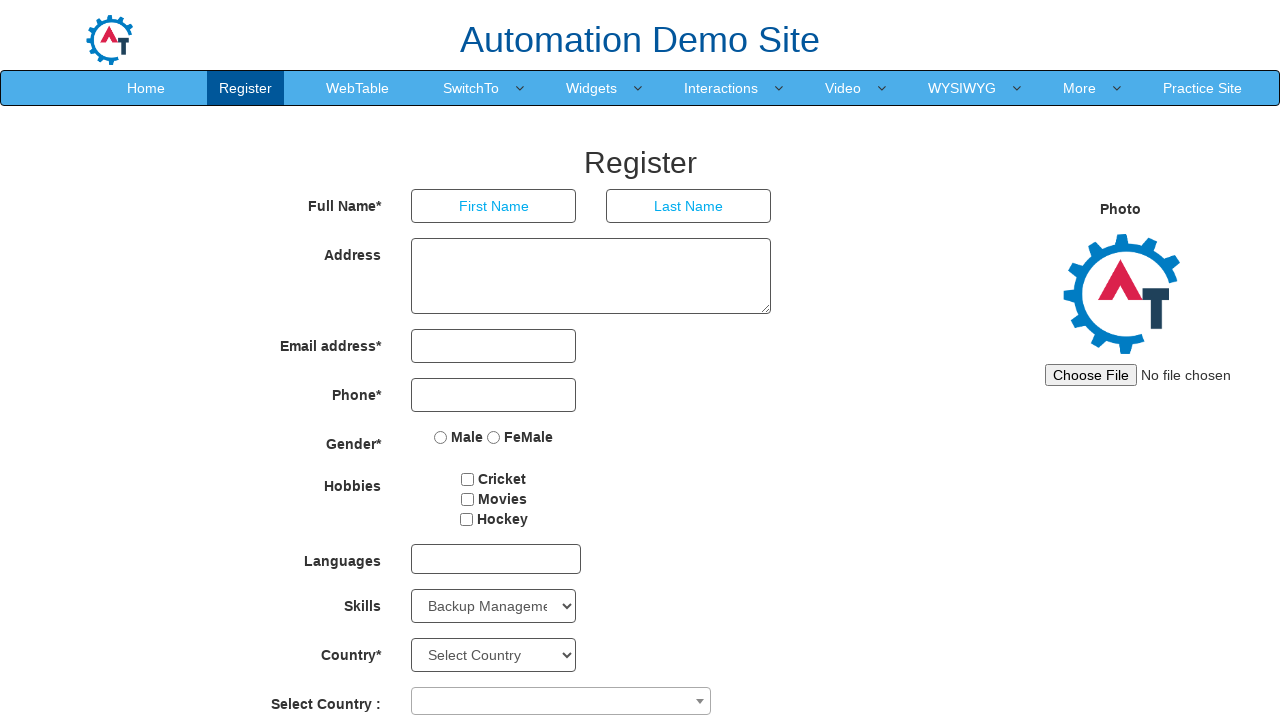

Selected 'Analytics' option by visible text on #Skills
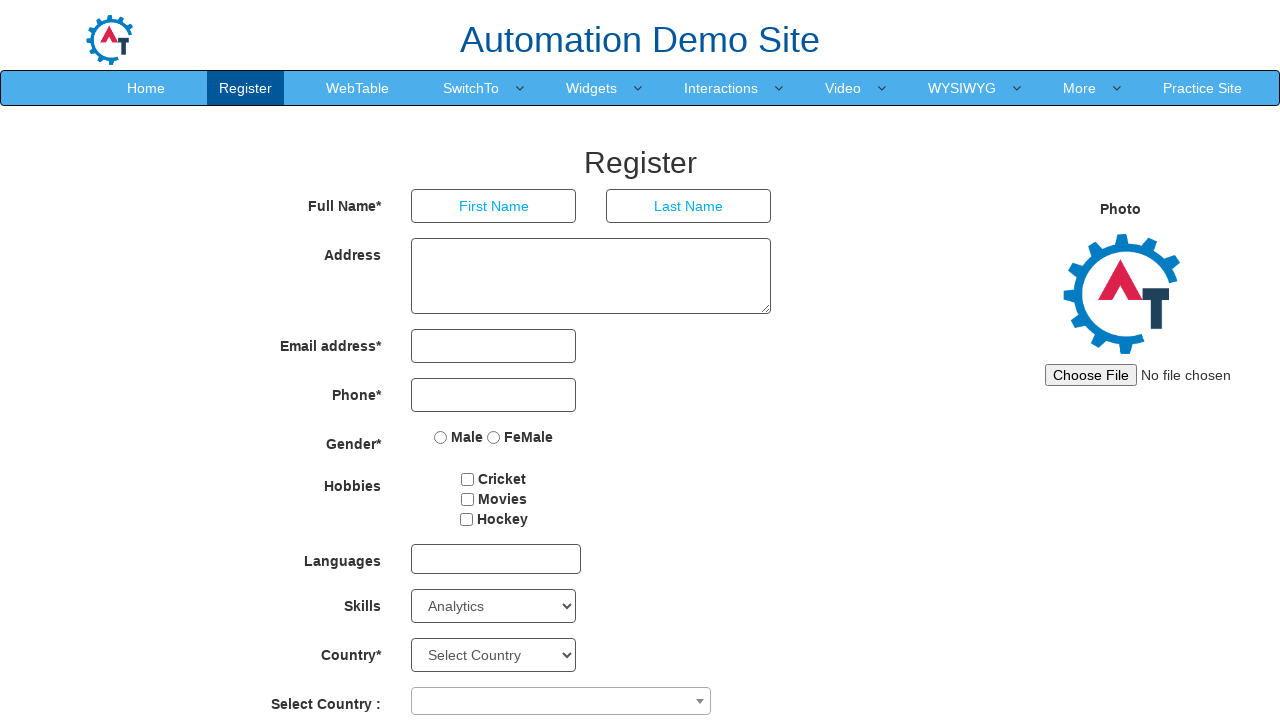

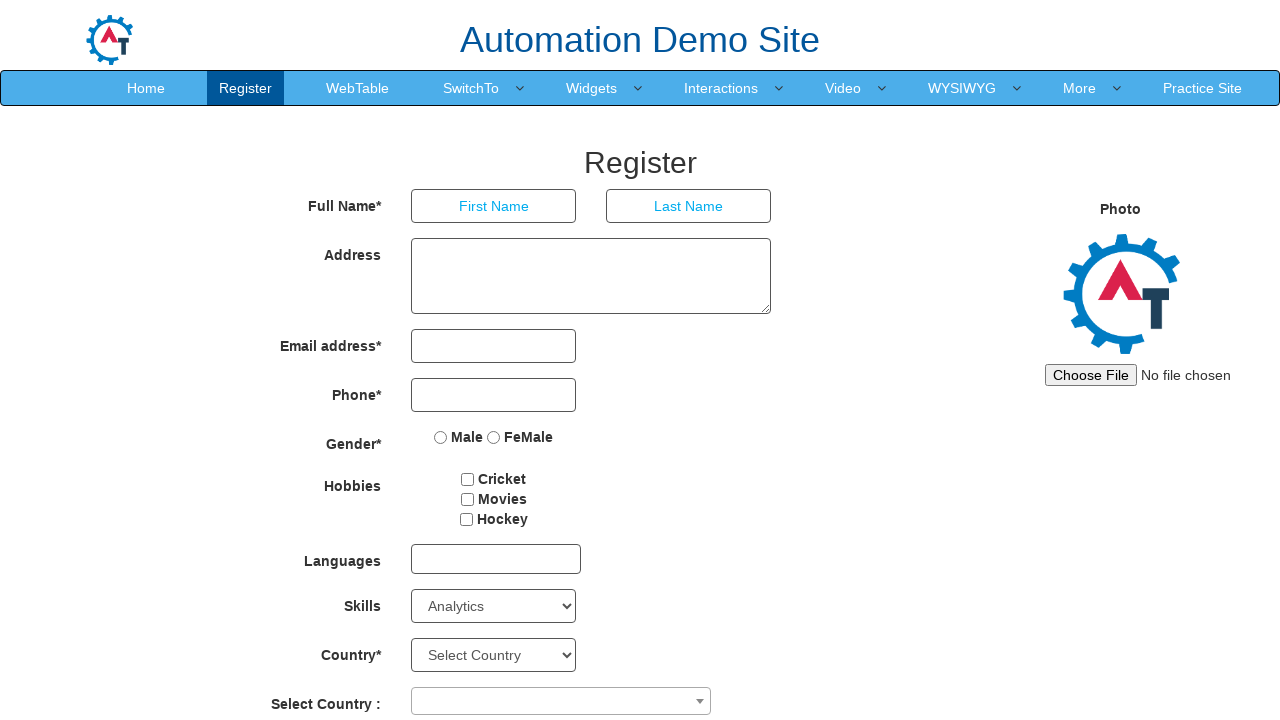